Tests click navigation on desktop by clicking the Login Test Cases tile and verifying navigation to the correct category page with expected heading.

Starting URL: https://practice.expandtesting.com/test-cases

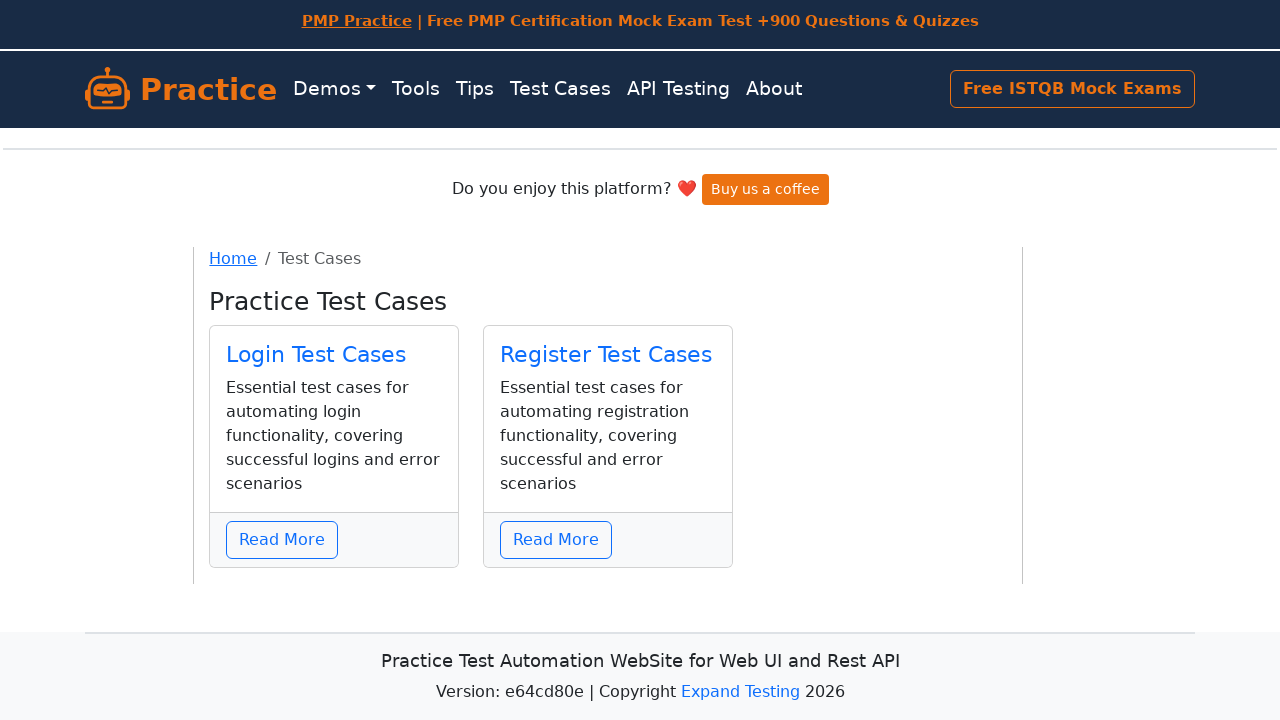

Clicked the Login Test Cases tile at (316, 354) on internal:role=link[name="Login Test Cases"i]
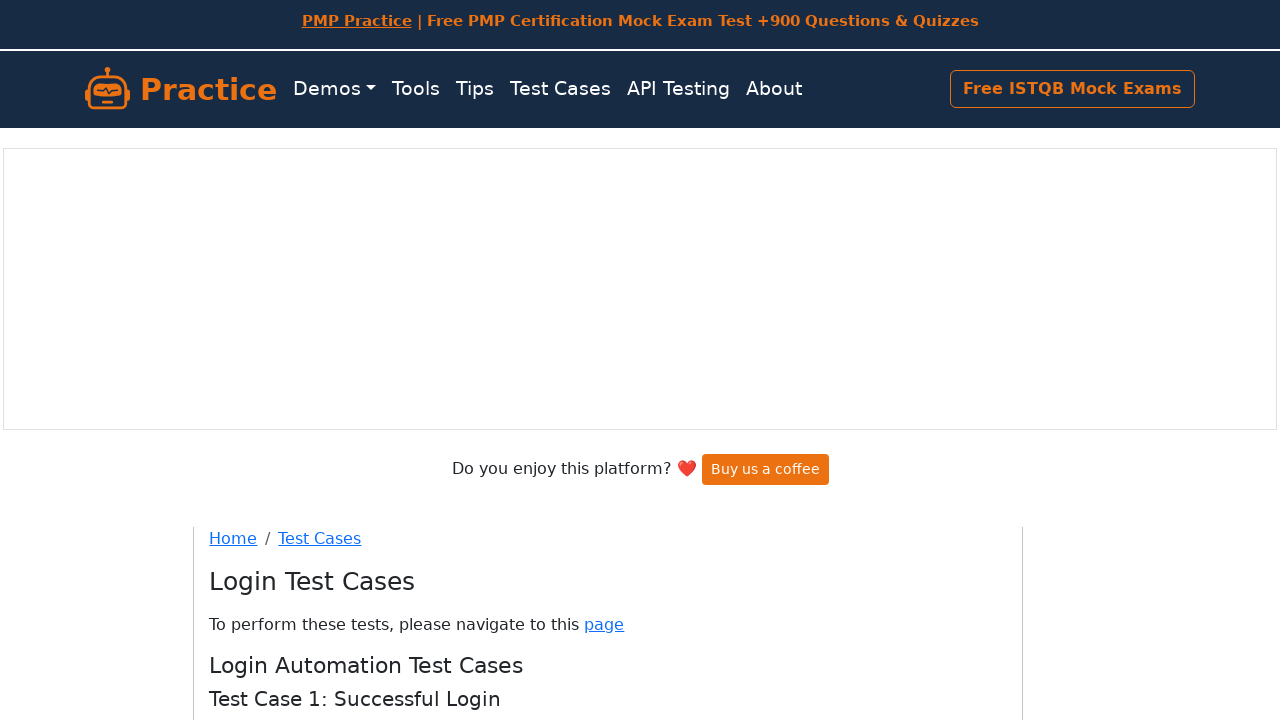

Navigated to the Login Test Cases category page
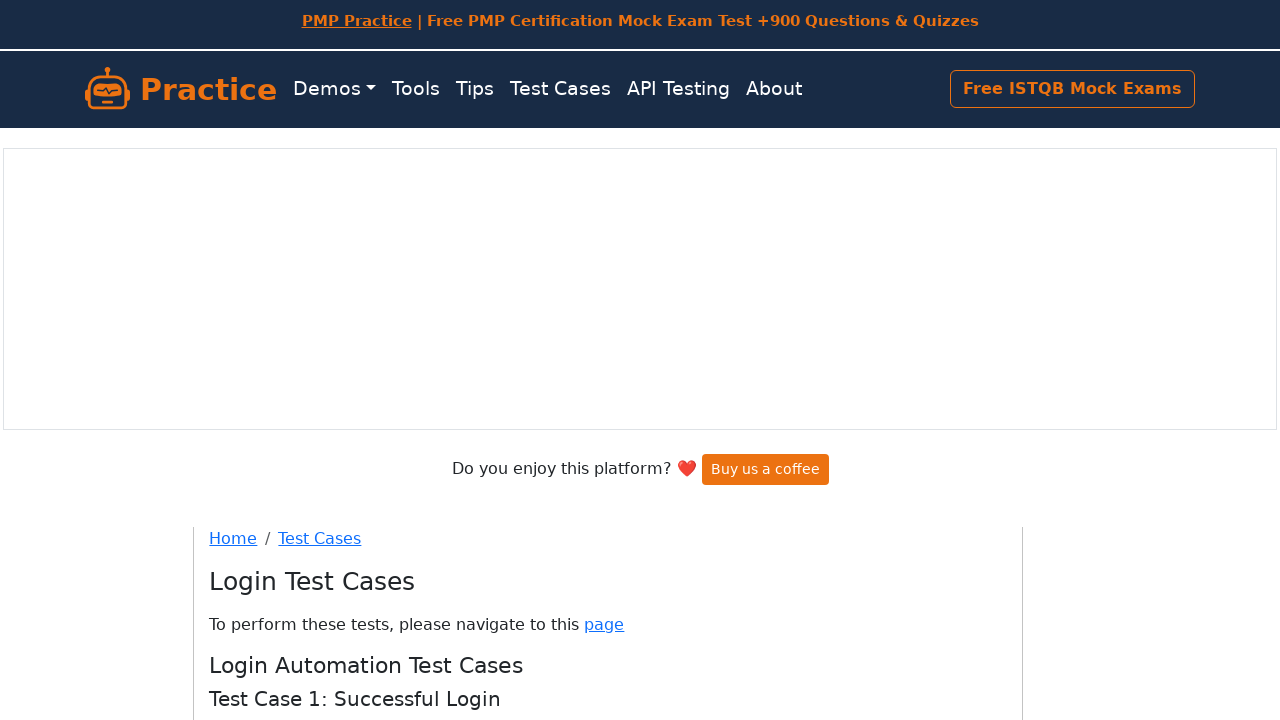

Login Test Cases heading is visible on category page
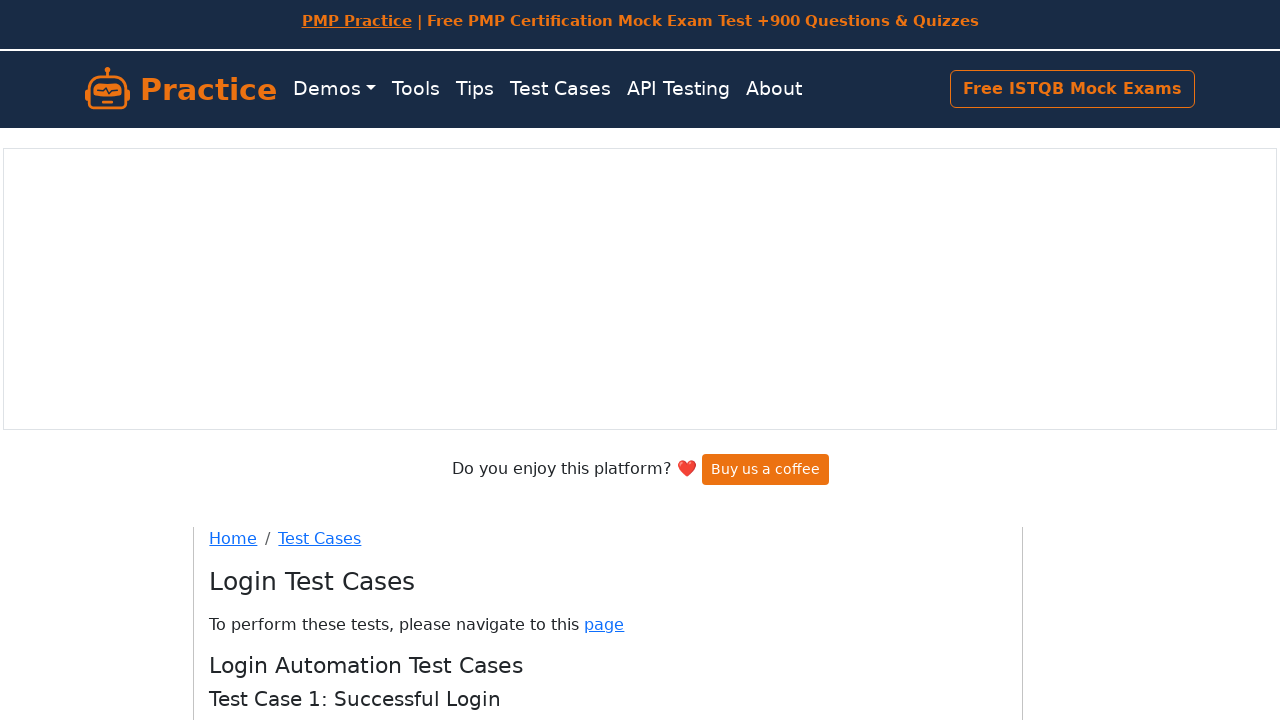

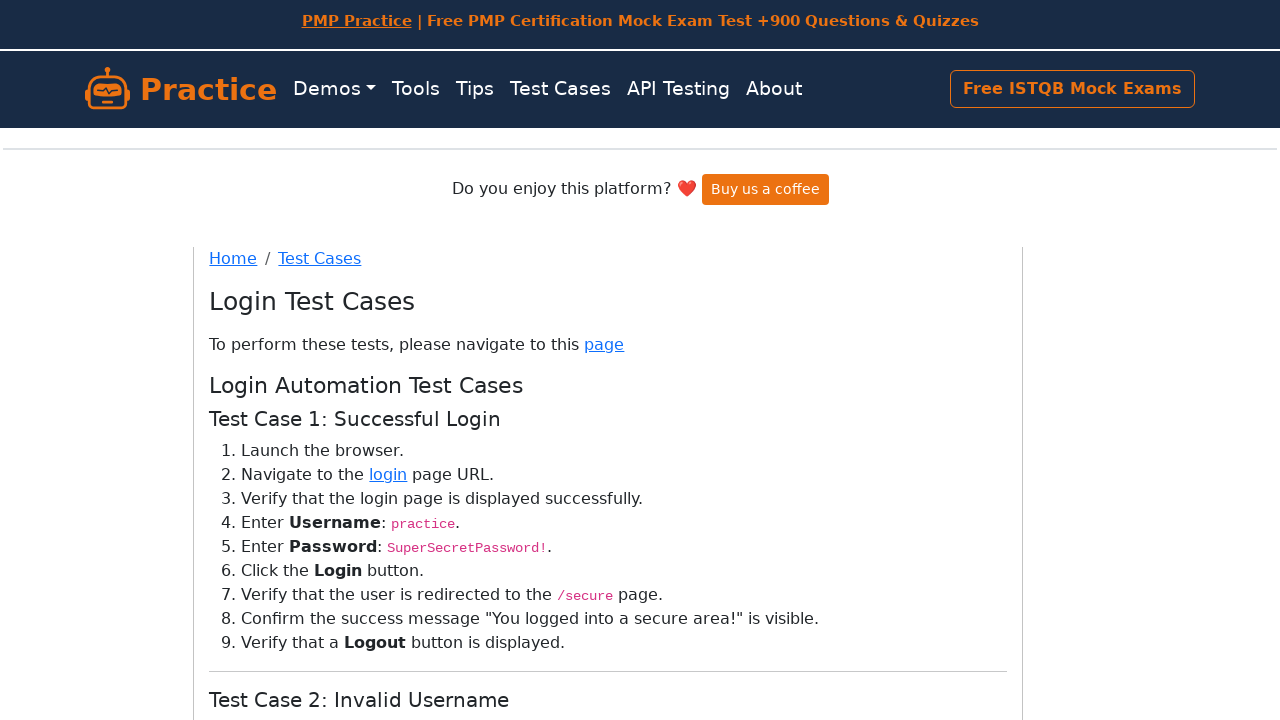